Tests a jQuery combo tree dropdown by clicking on it and selecting multiple choices from the hierarchical dropdown menu

Starting URL: https://www.jqueryscript.net/demo/Drop-Down-Combo-Tree/

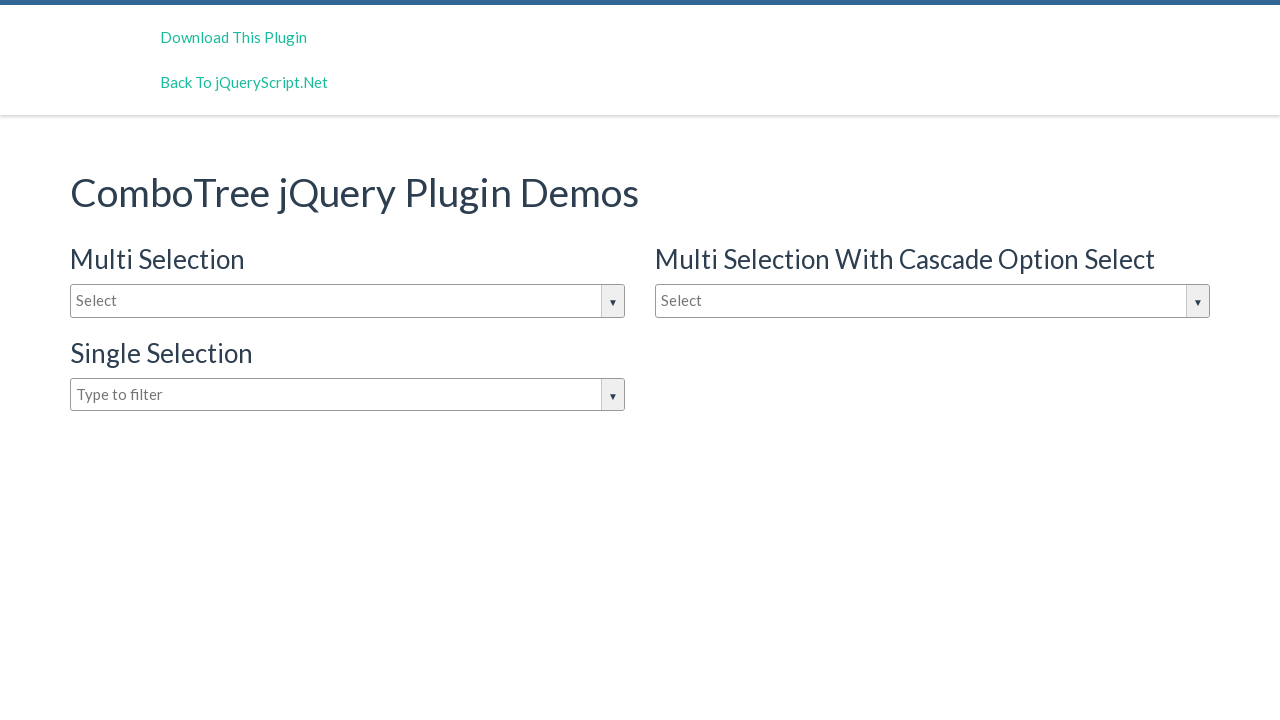

Clicked on the combo tree dropdown input to open it at (348, 301) on #justAnInputBox
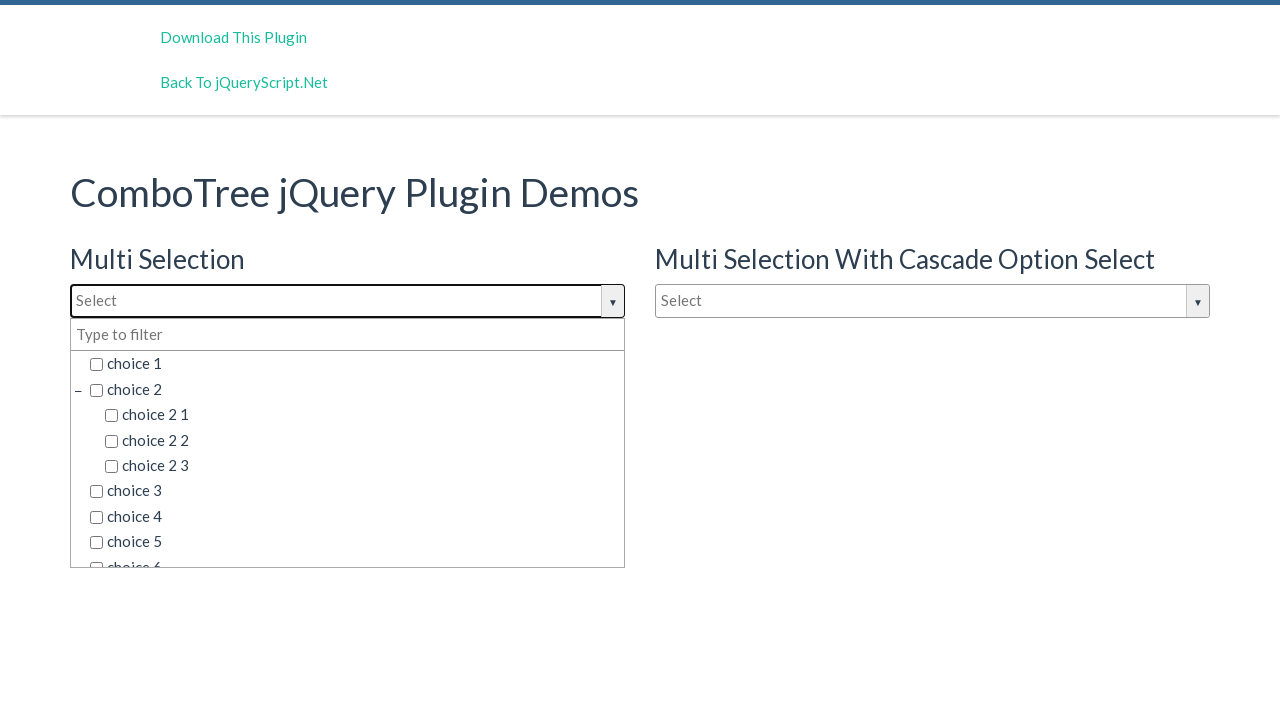

Waited for dropdown options to become visible
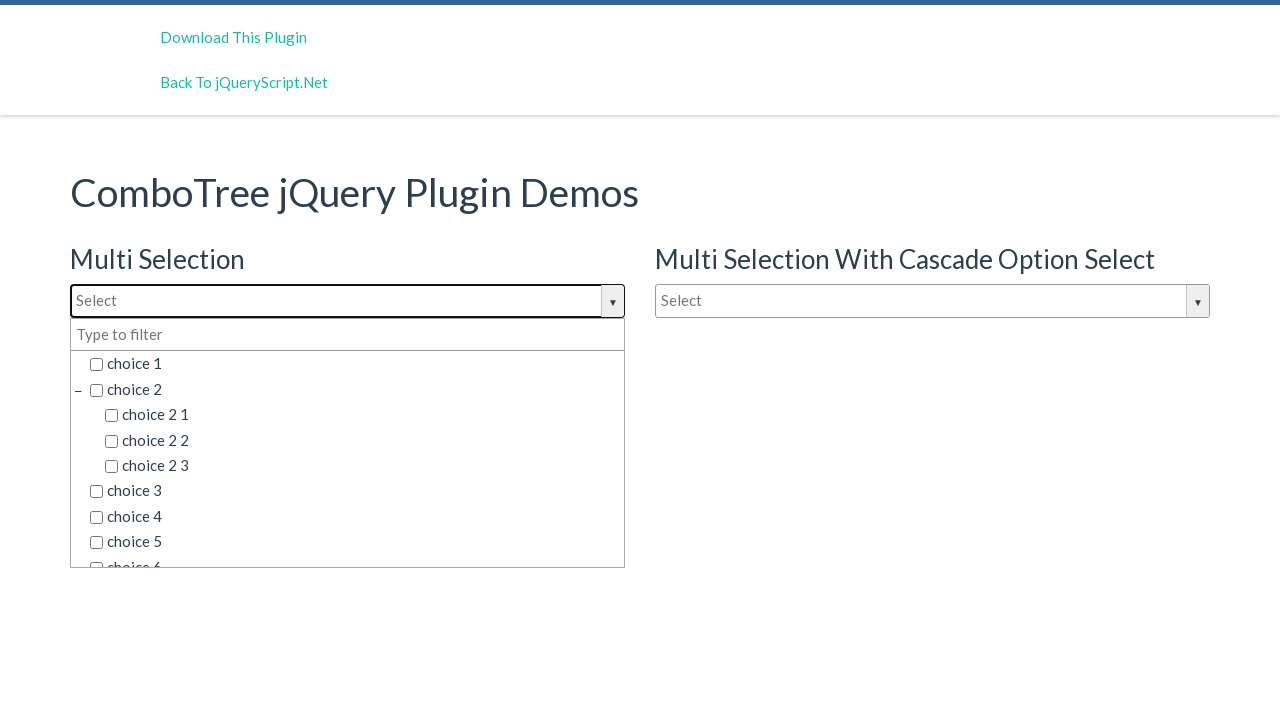

Retrieved all available choice elements from the dropdown
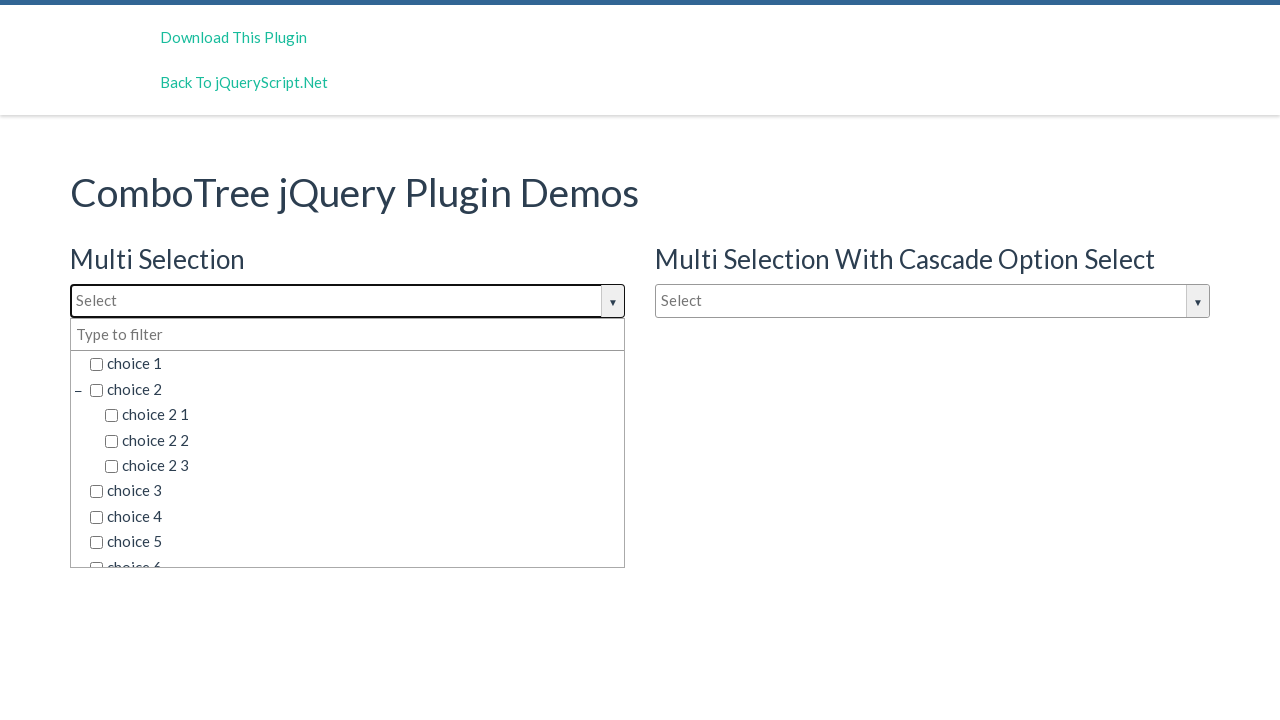

Selected choice 'choice 2' from the dropdown menu
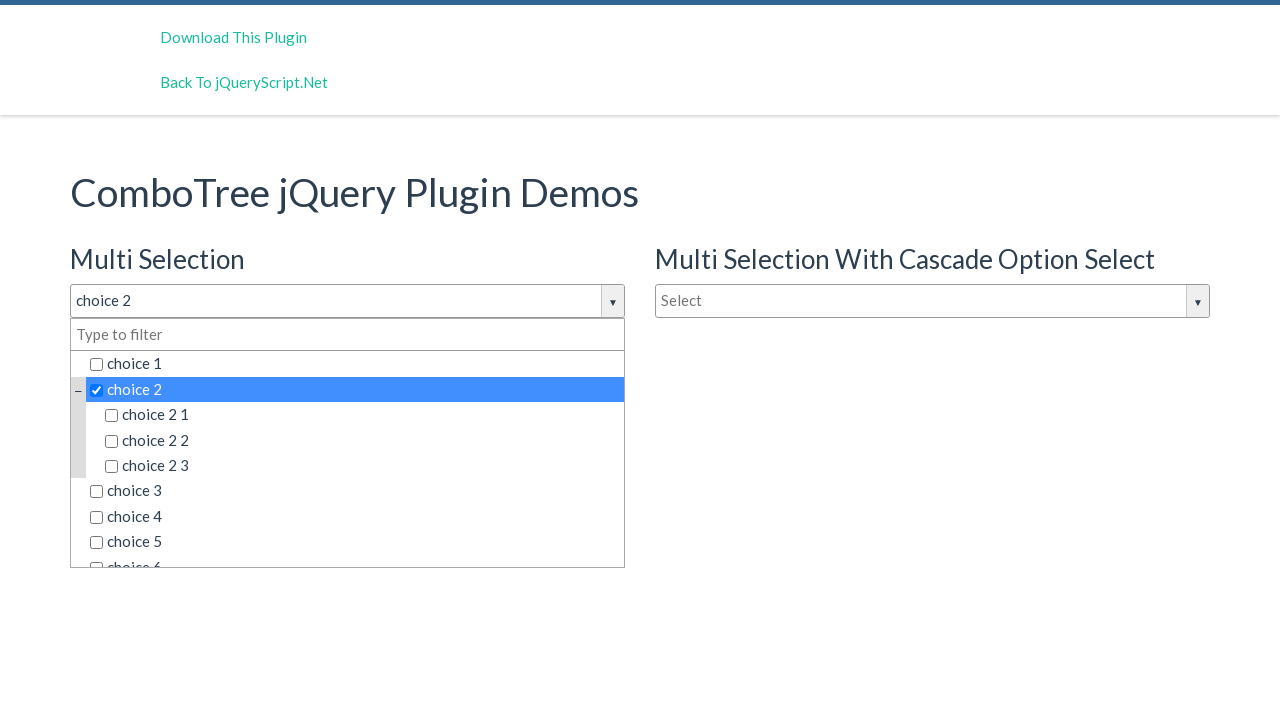

Selected choice 'choice 2 3' from the dropdown menu
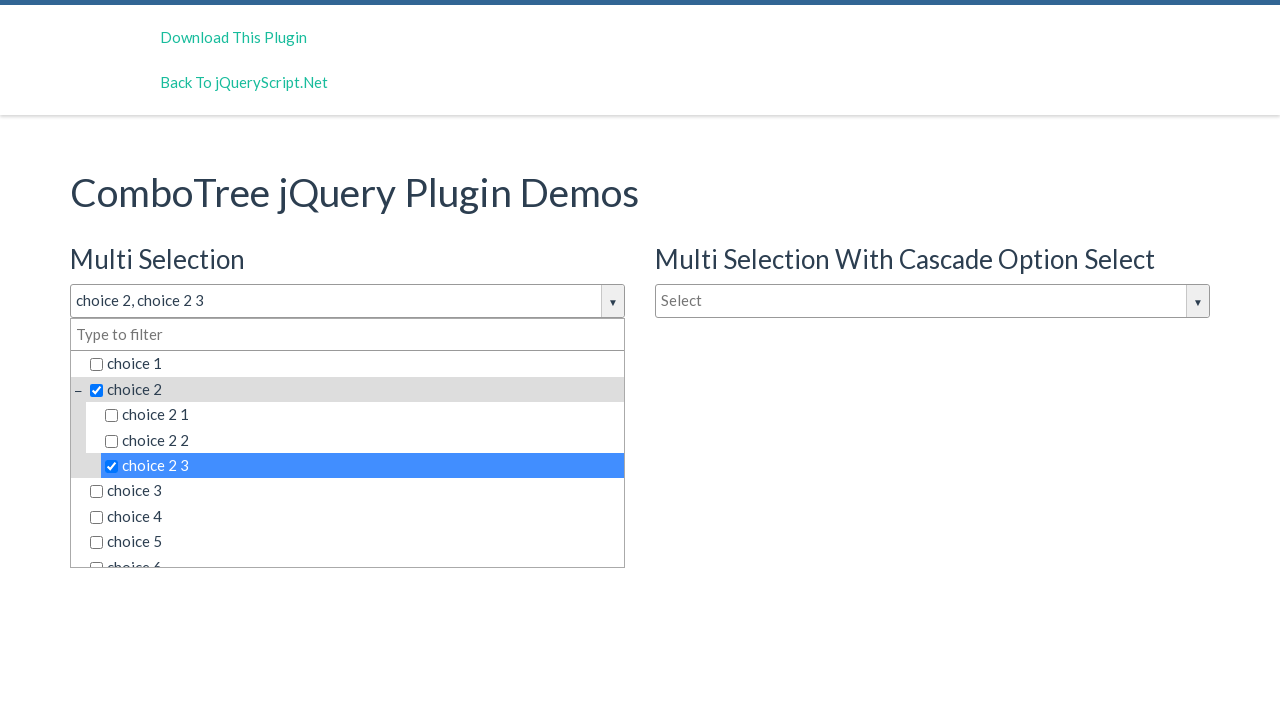

Selected choice 'choice 6' from the dropdown menu
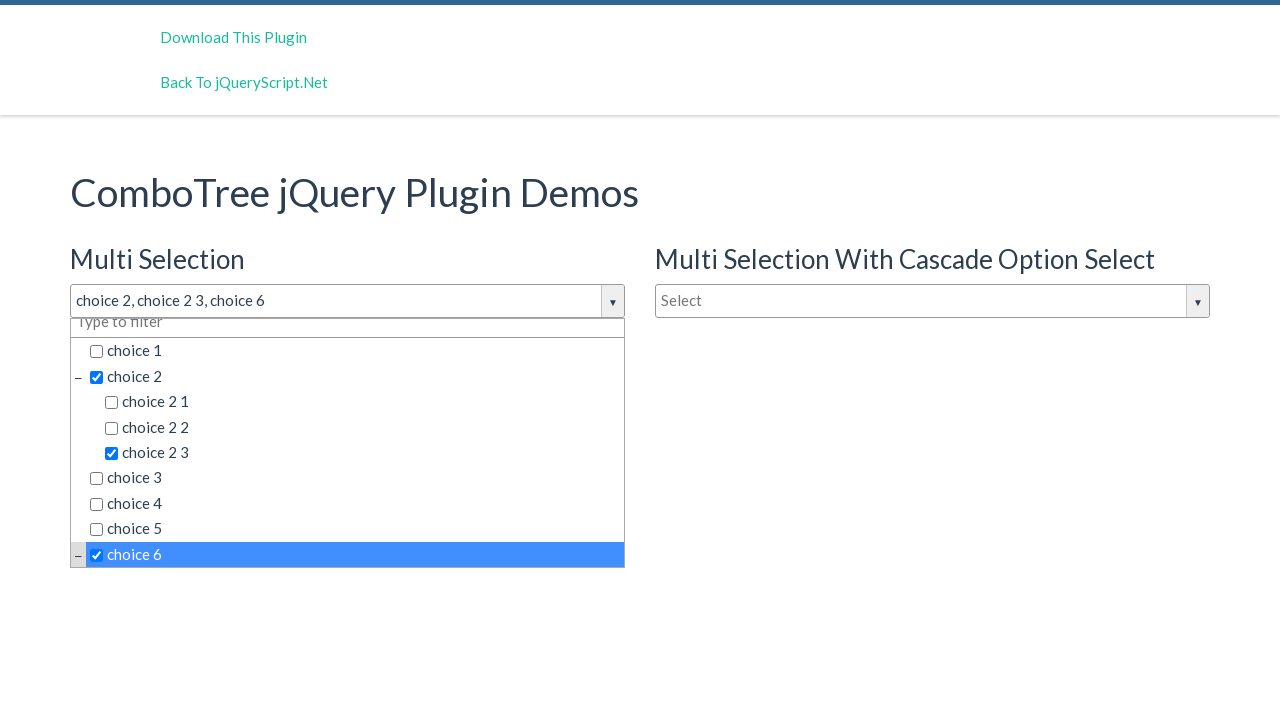

Selected choice 'choice 6 2' from the dropdown menu
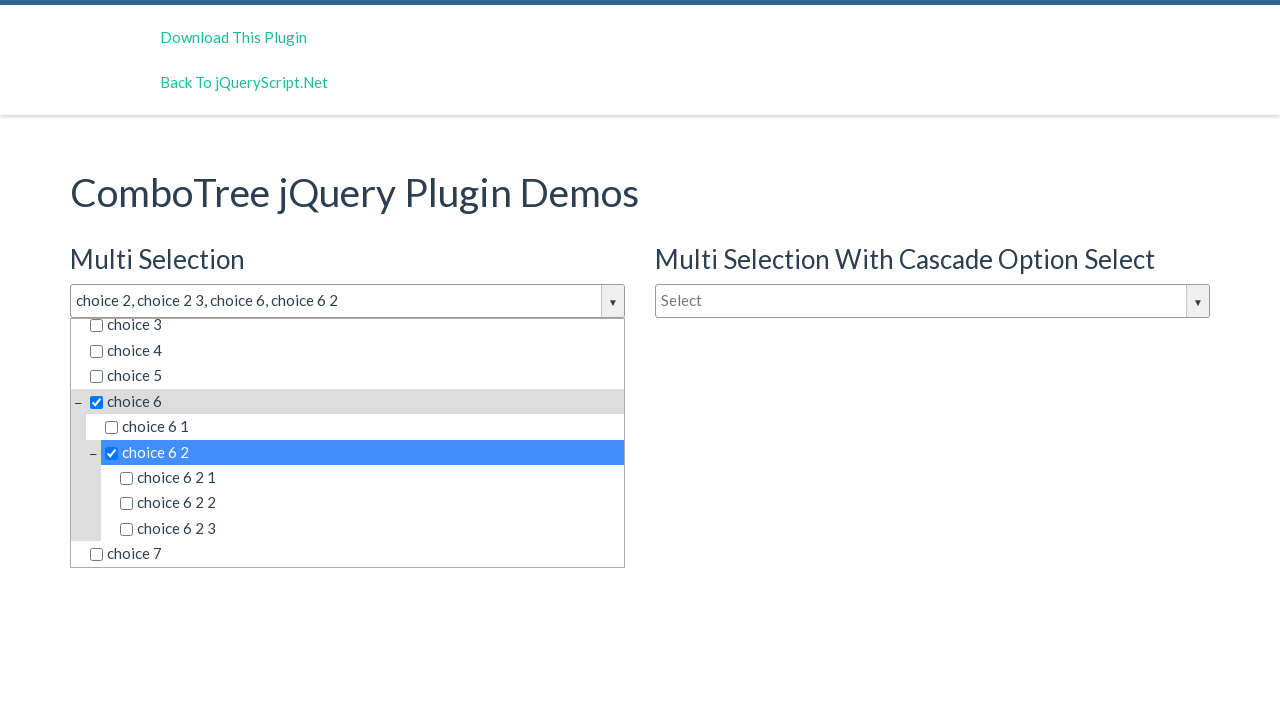

Selected choice 'choice 6 2 1' from the dropdown menu
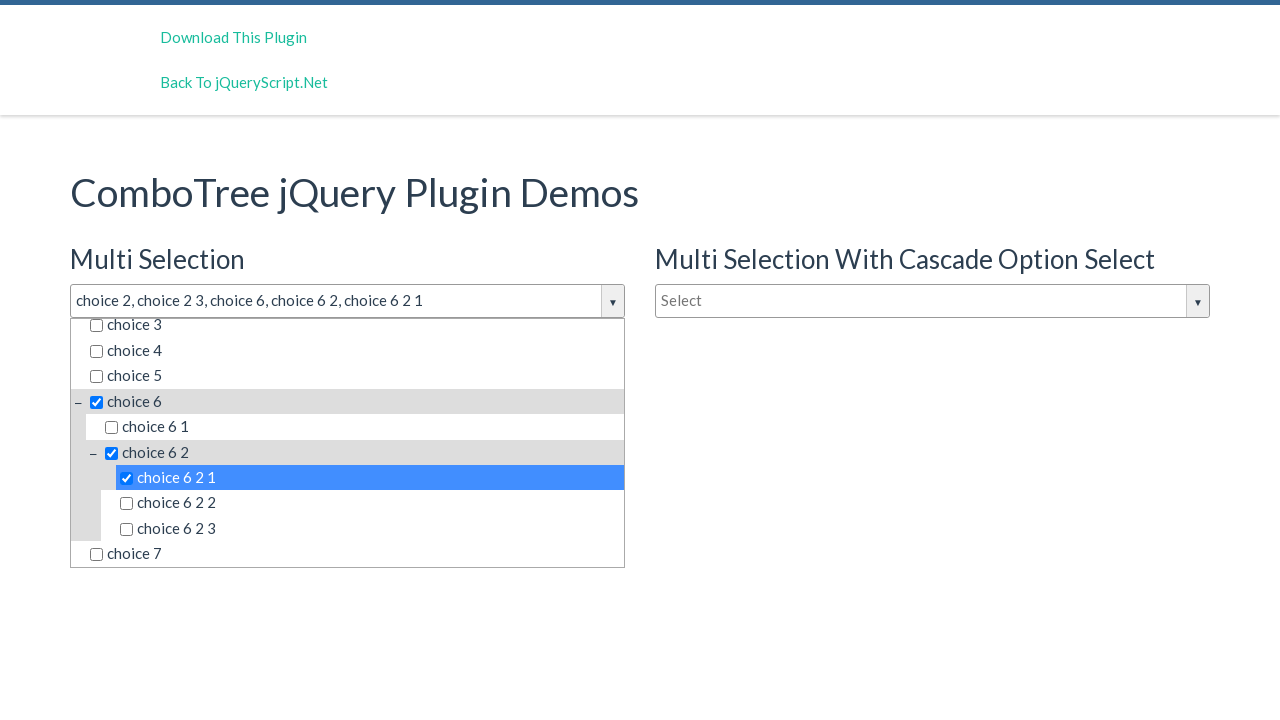

Completed selection of all specified choices from the combo tree dropdown
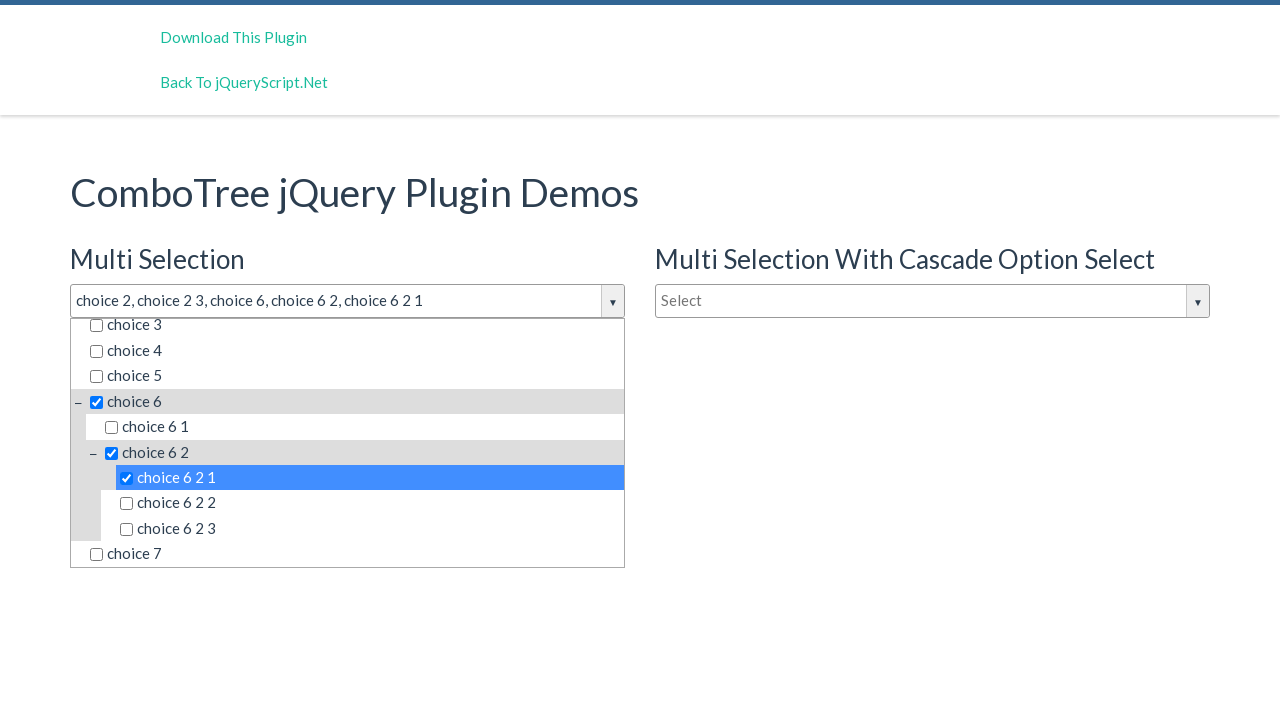

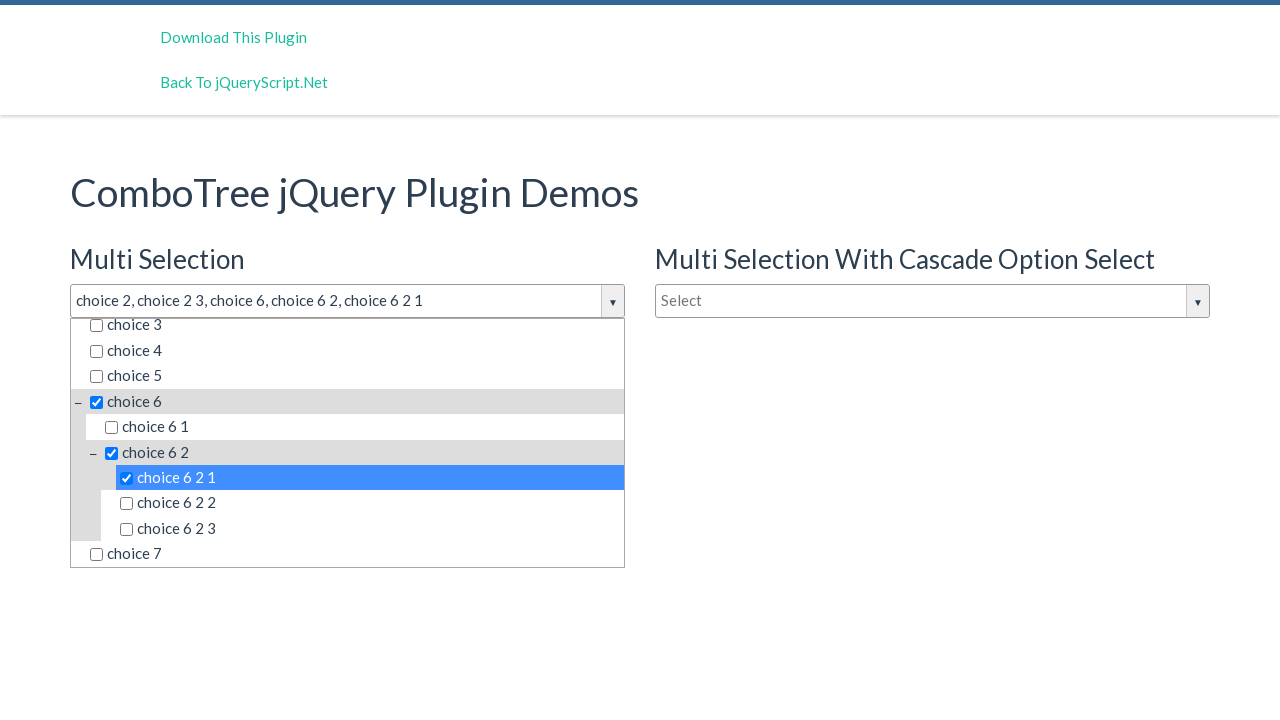